Navigates to a YouTube channel's videos page and waits for the video content to load, verifying that the videos section is present.

Starting URL: https://www.youtube.com/@PW-Foundation/videos

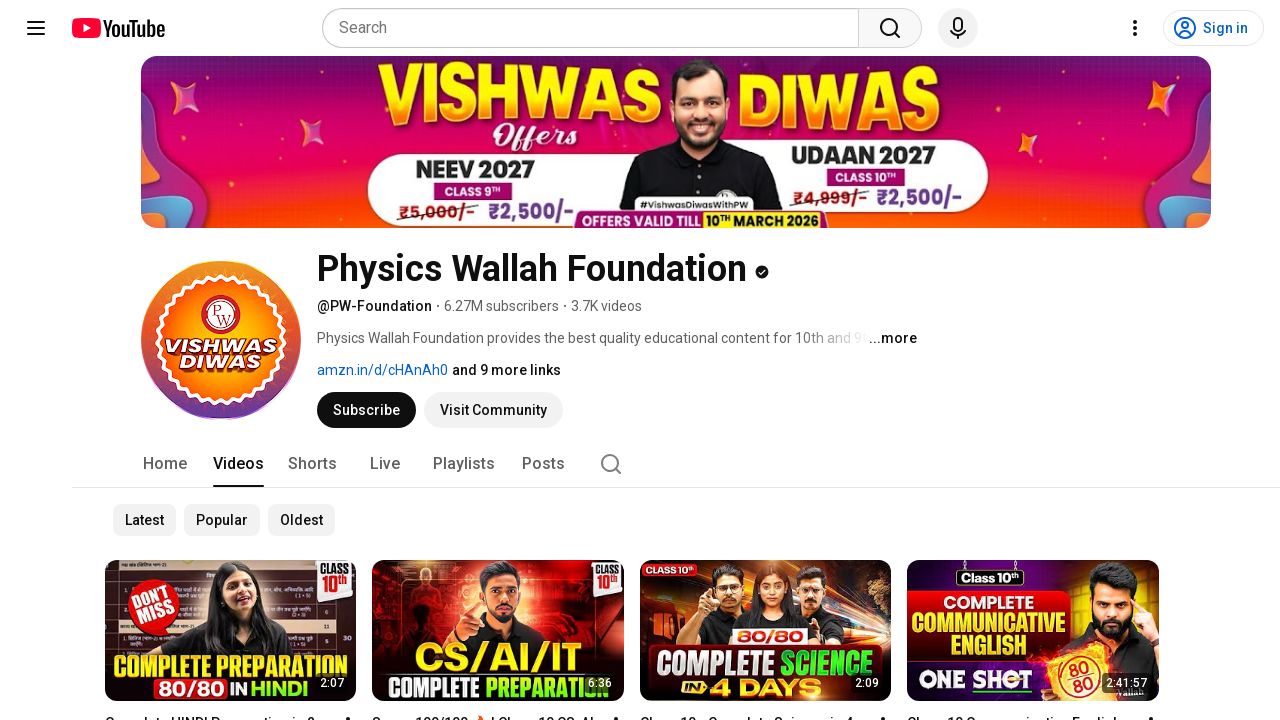

Navigated to YouTube channel videos page
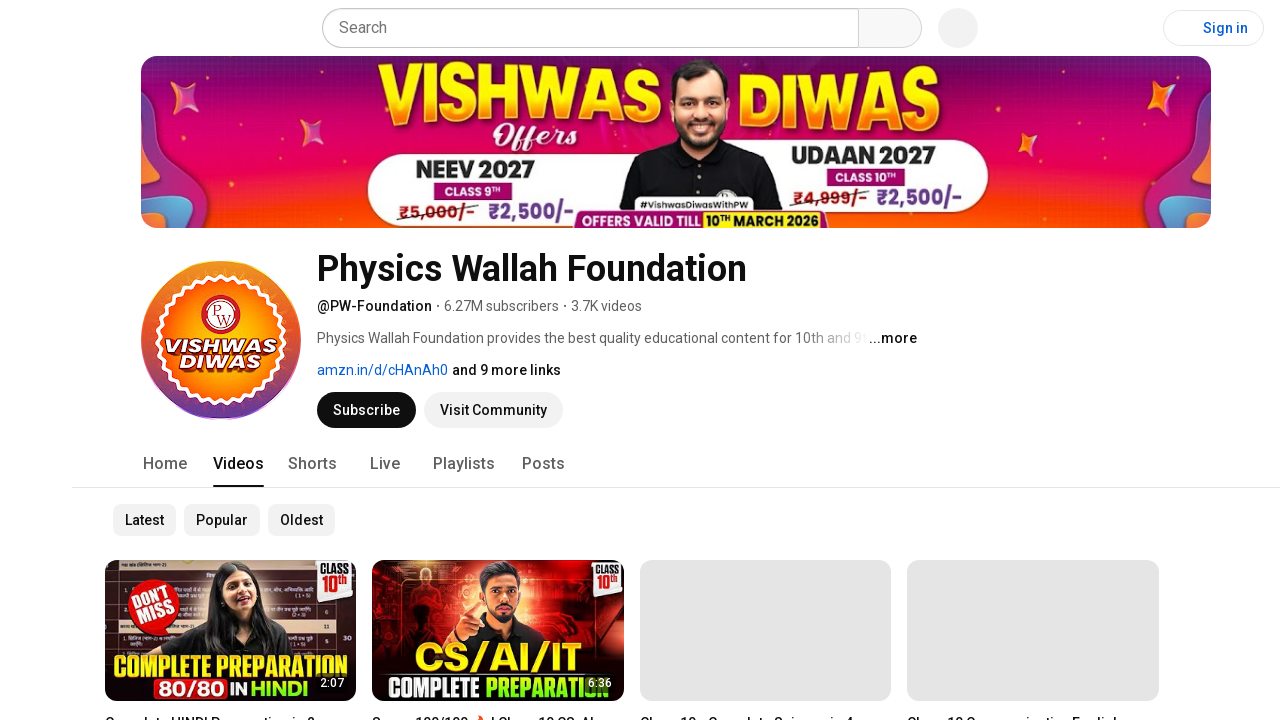

Videos content section loaded
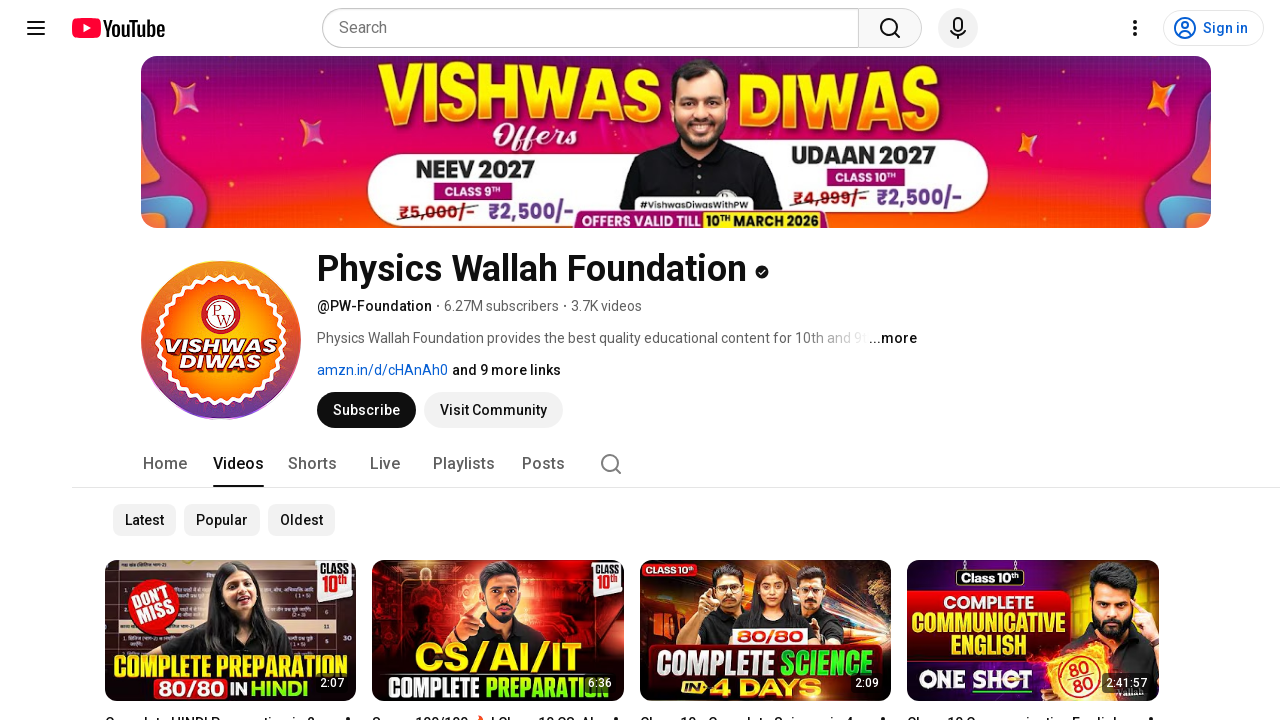

Video items verified to be present on the page
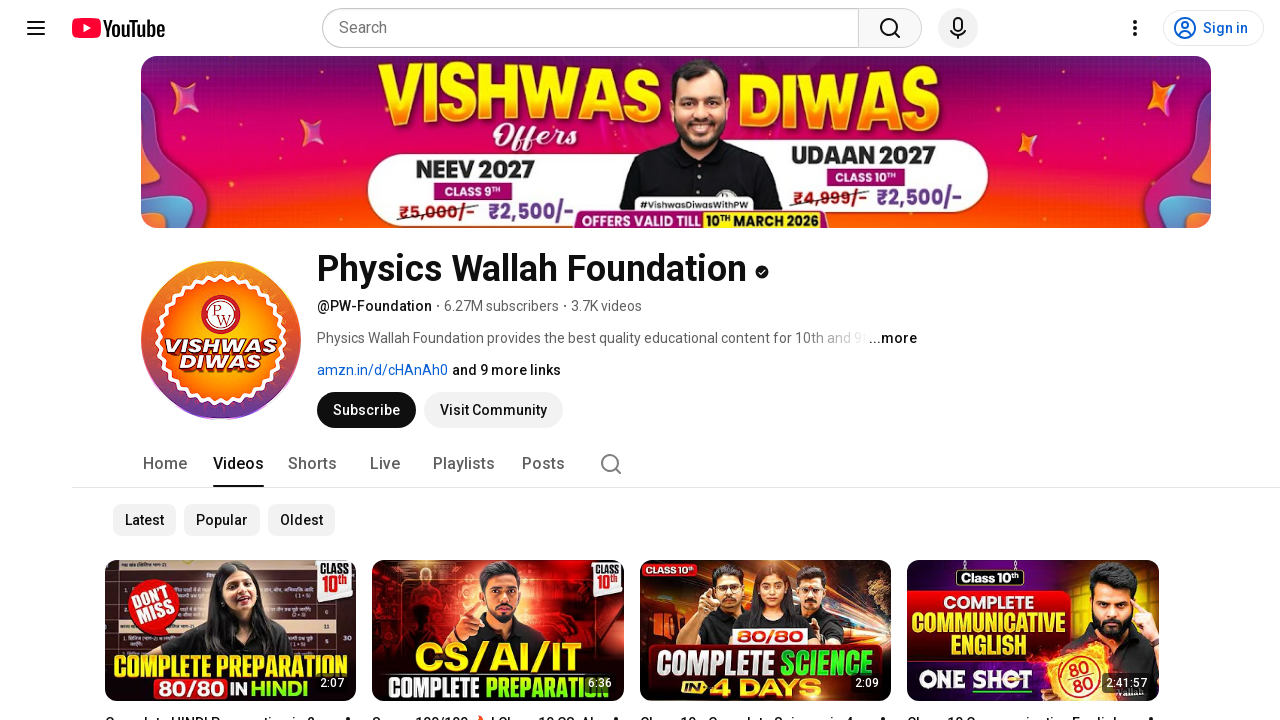

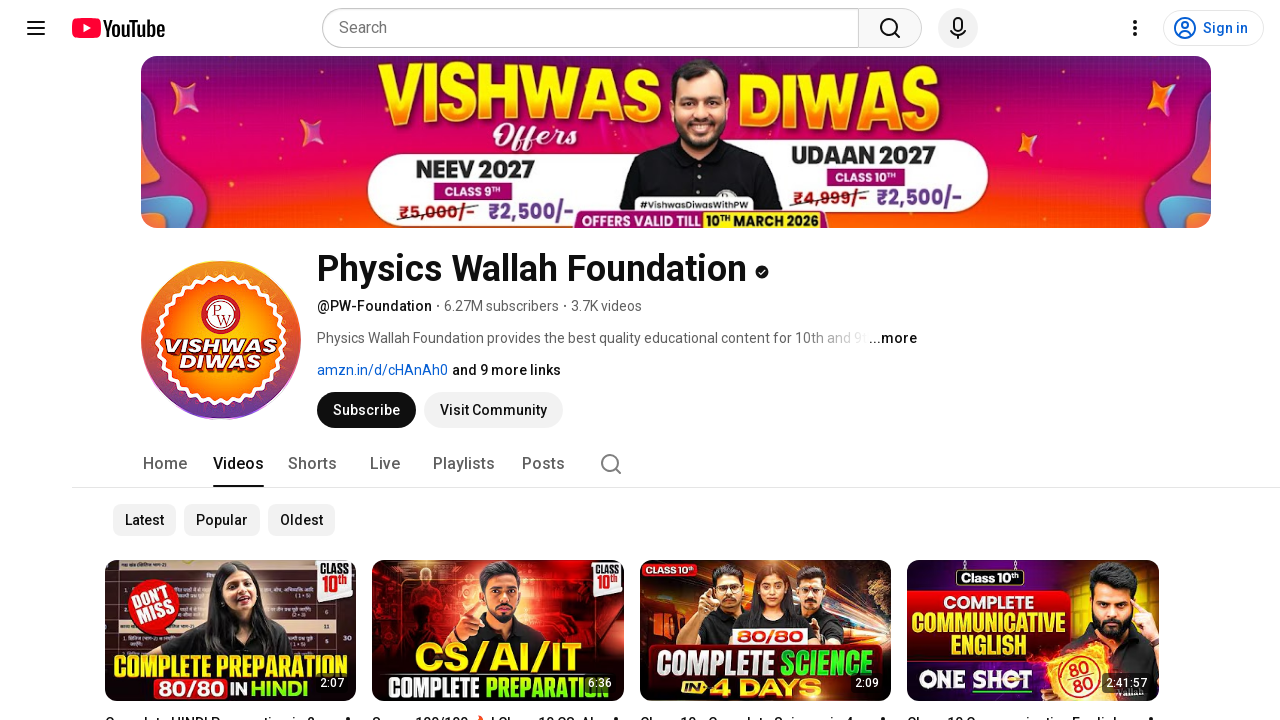